Tests interaction with an expanding/collapsing element by clicking on it, waiting for it to fully expand, then clicking a link within it

Starting URL: https://eviltester.github.io/synchole/collapseable.html

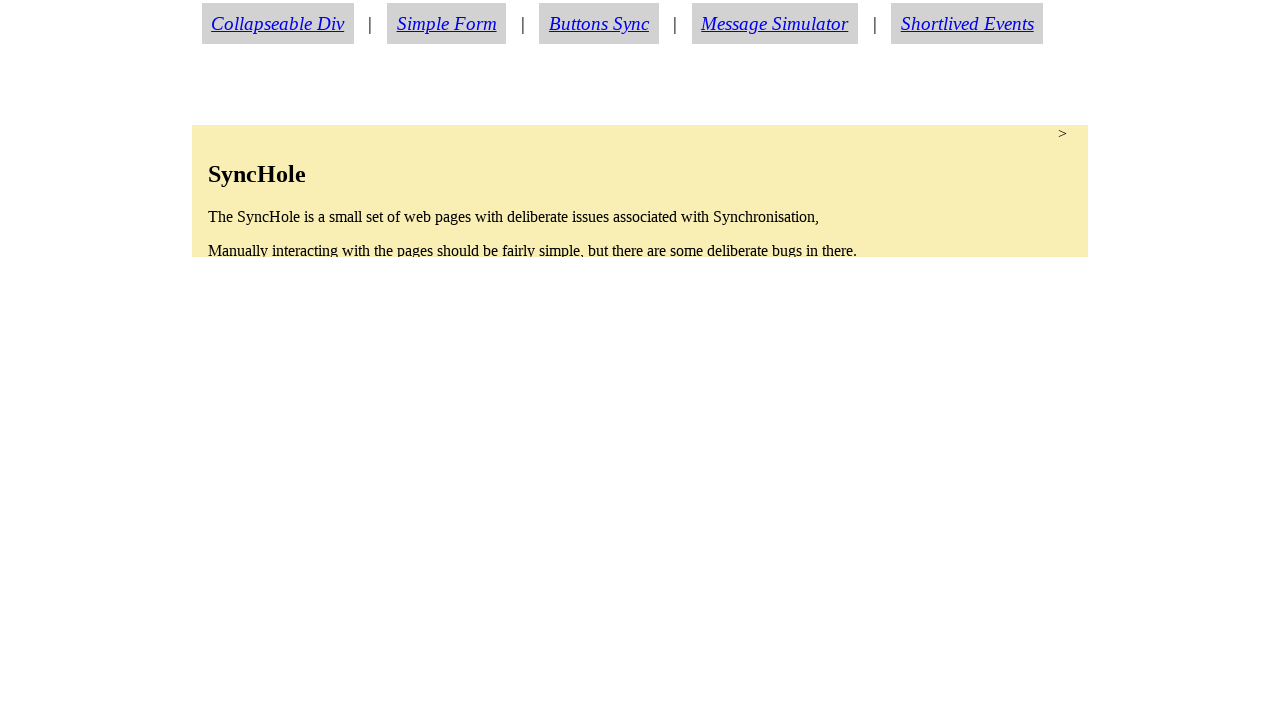

Clicked on synchole section to expand it at (640, 191) on section.synchole
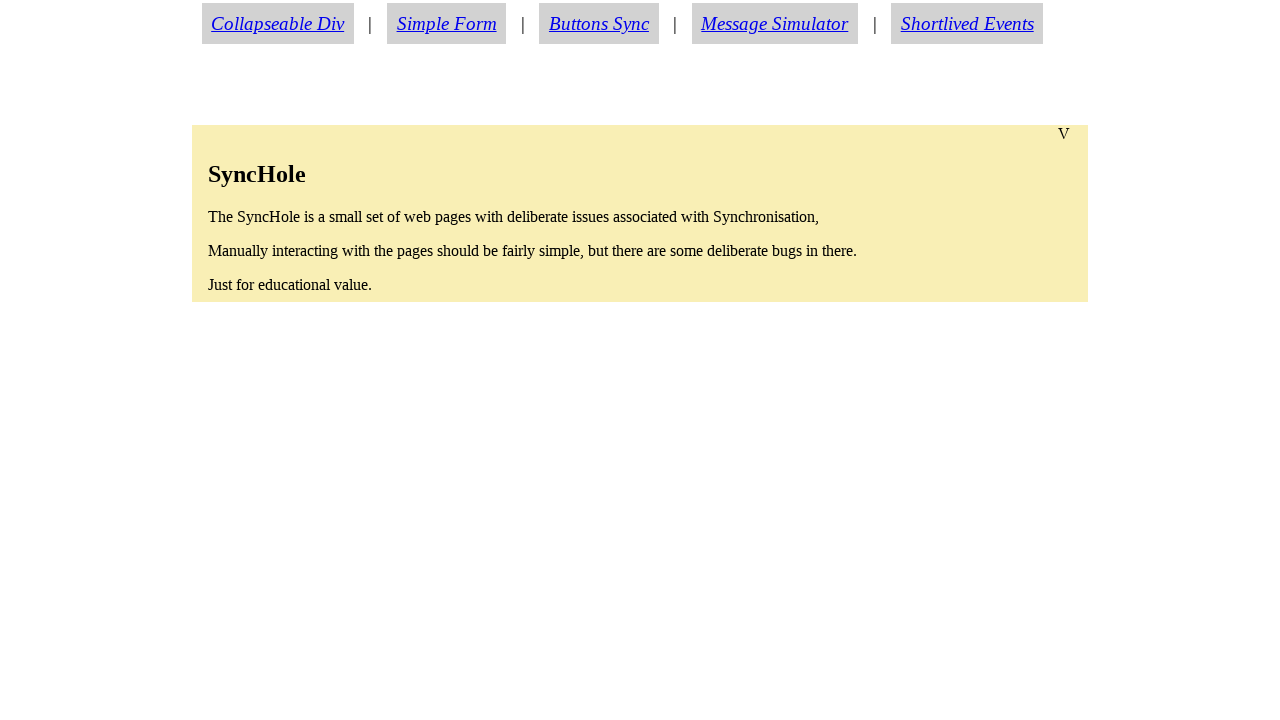

Waiting for synchole section to fully expand (height check)
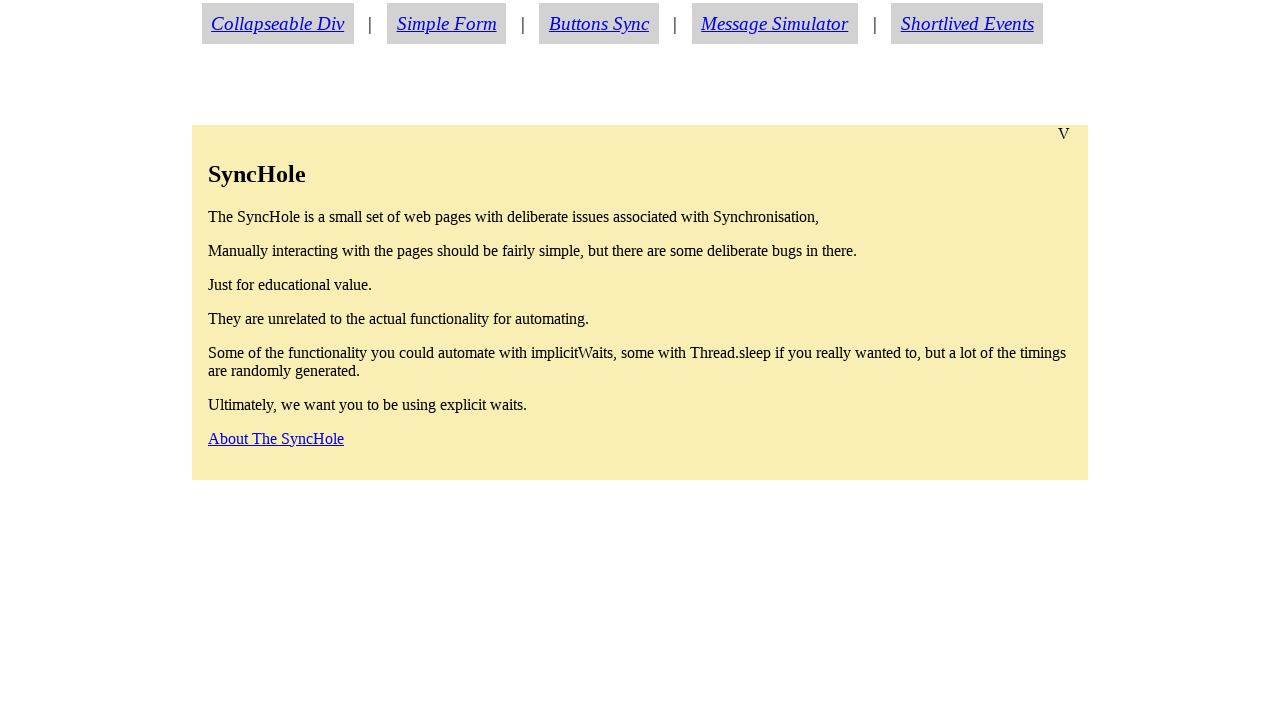

Clicked on 'About The SyncHole' link at (276, 438) on text='About The SyncHole'
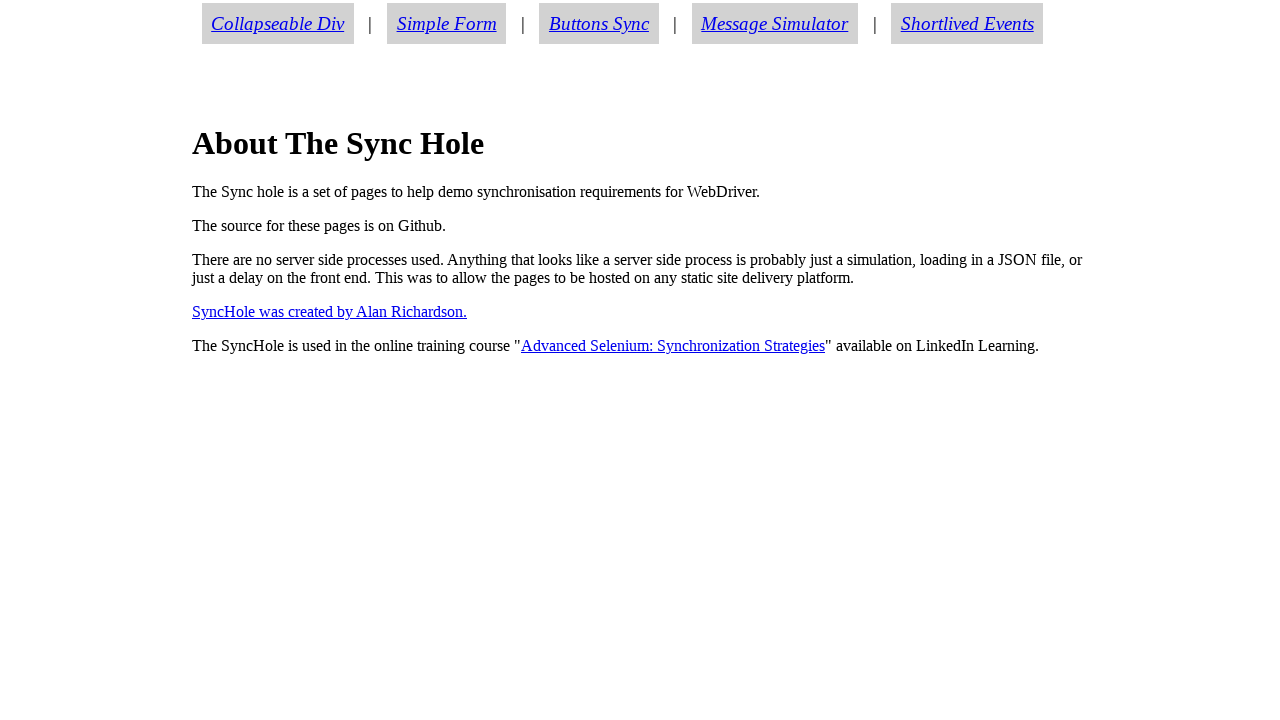

Verified that page title is 'About The Sync Hole'
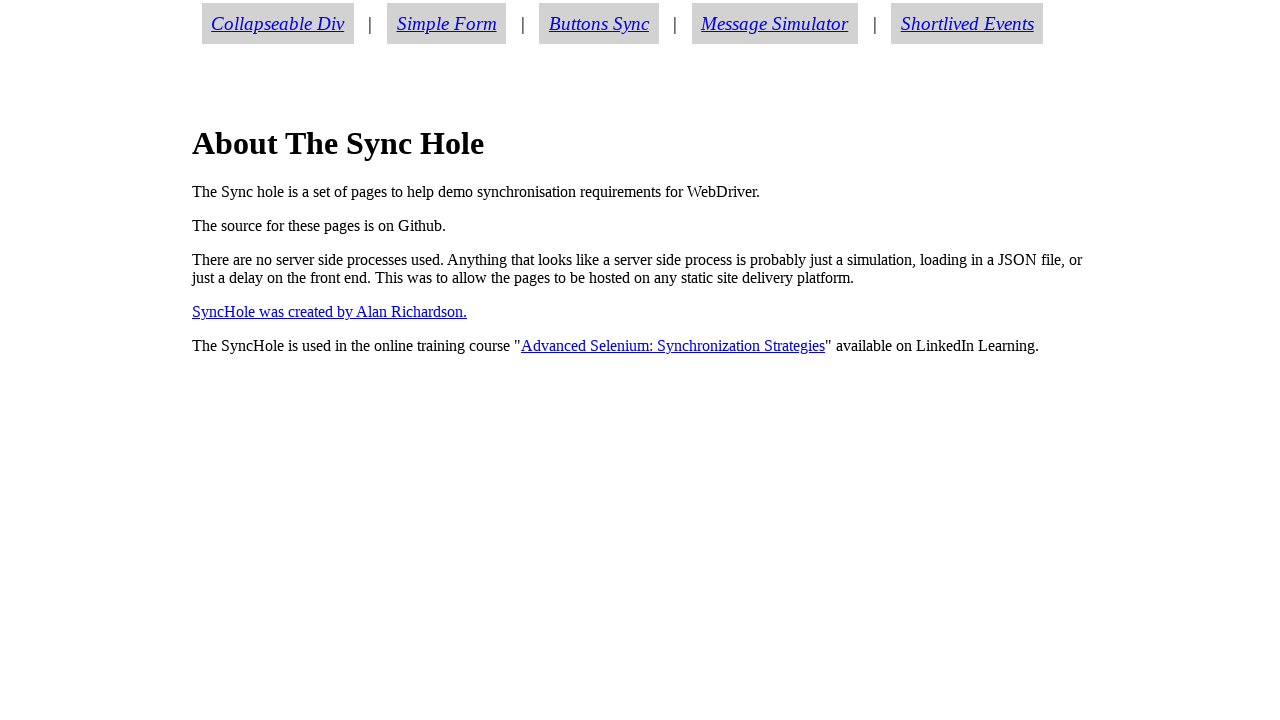

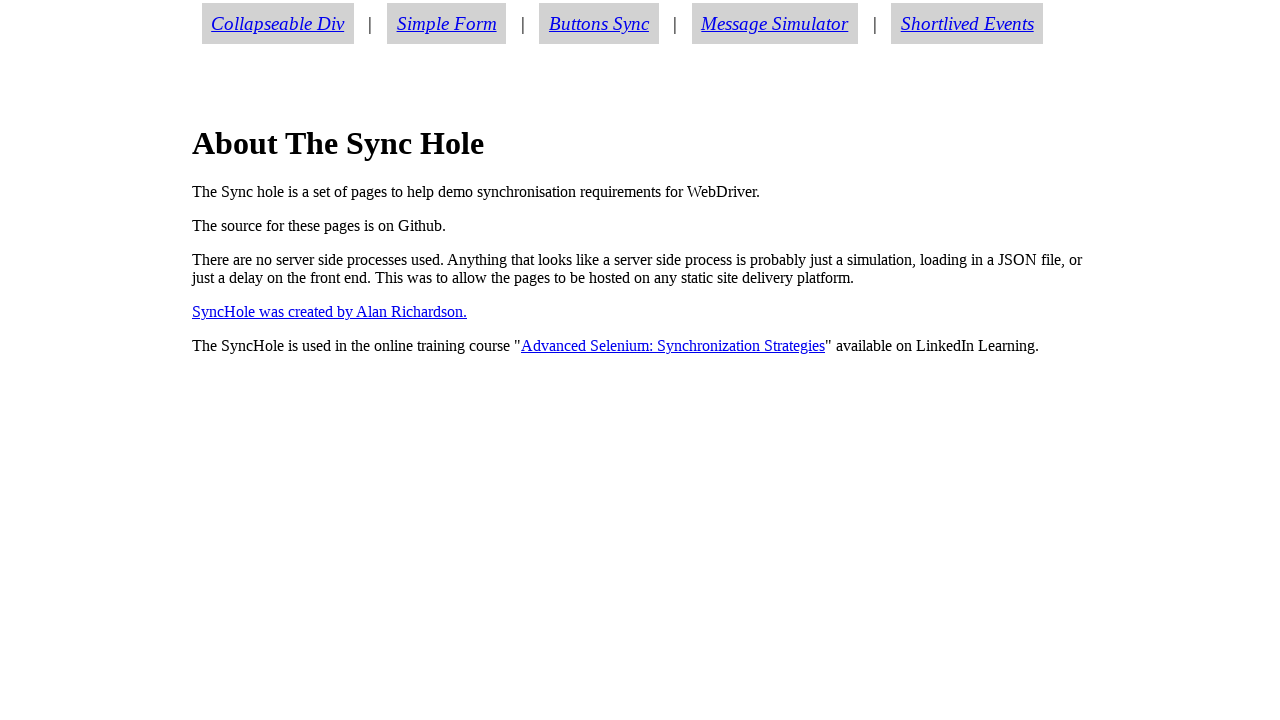